Tests checkbox functionality by checking, unchecking, and verifying checkbox states

Starting URL: https://rahulshettyacademy.com/AutomationPractice/

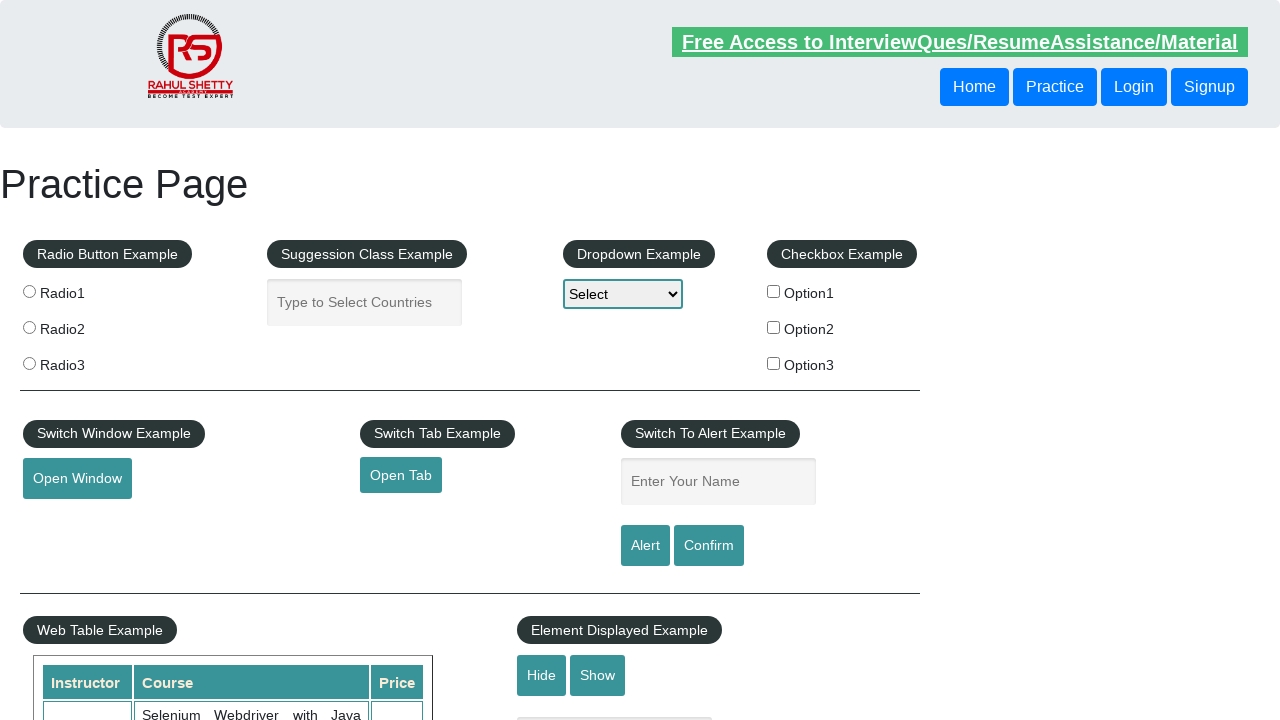

Navigated to Rahul Shetty Academy automation practice page
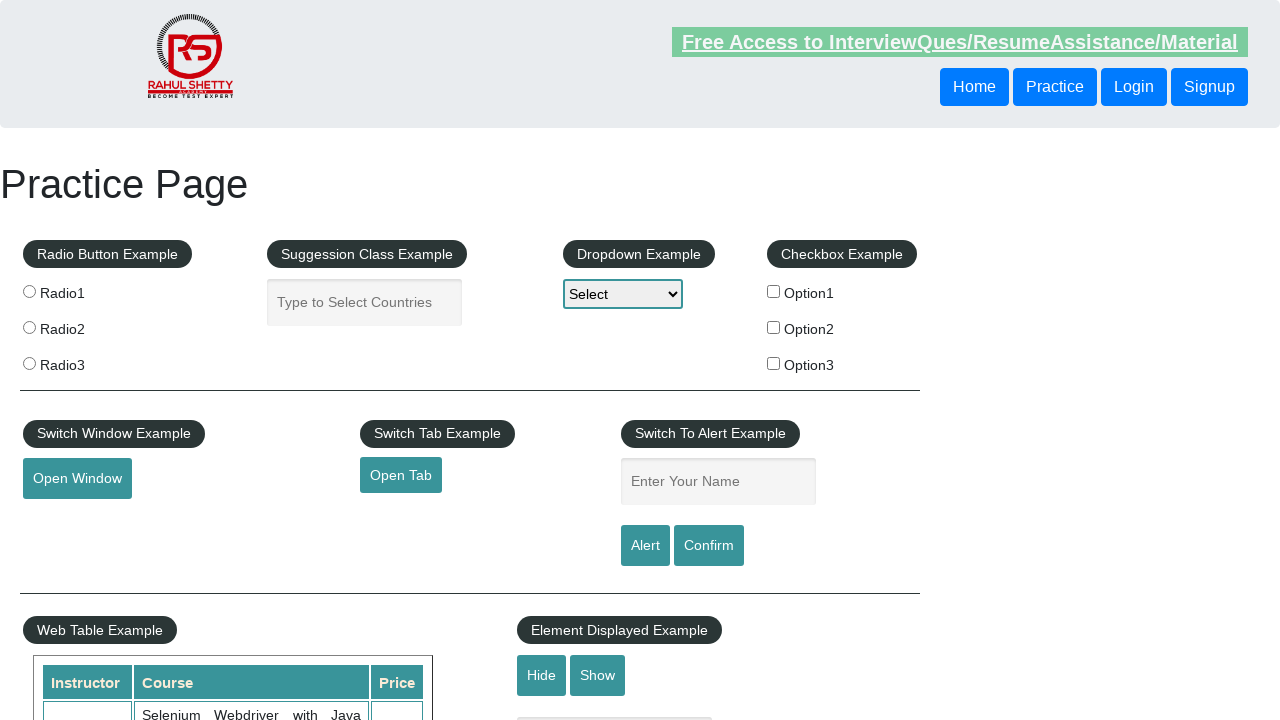

Checked checkbox option 1 at (774, 291) on #checkBoxOption1
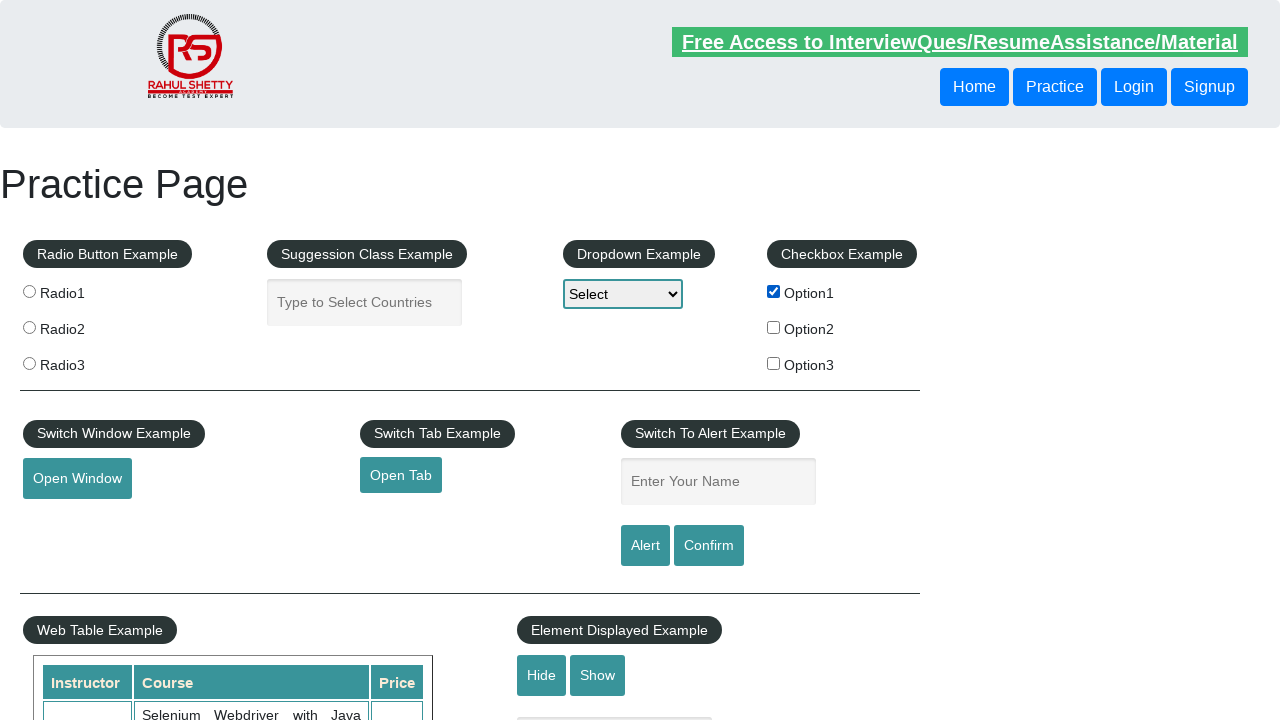

Verified checkbox option 1 is checked
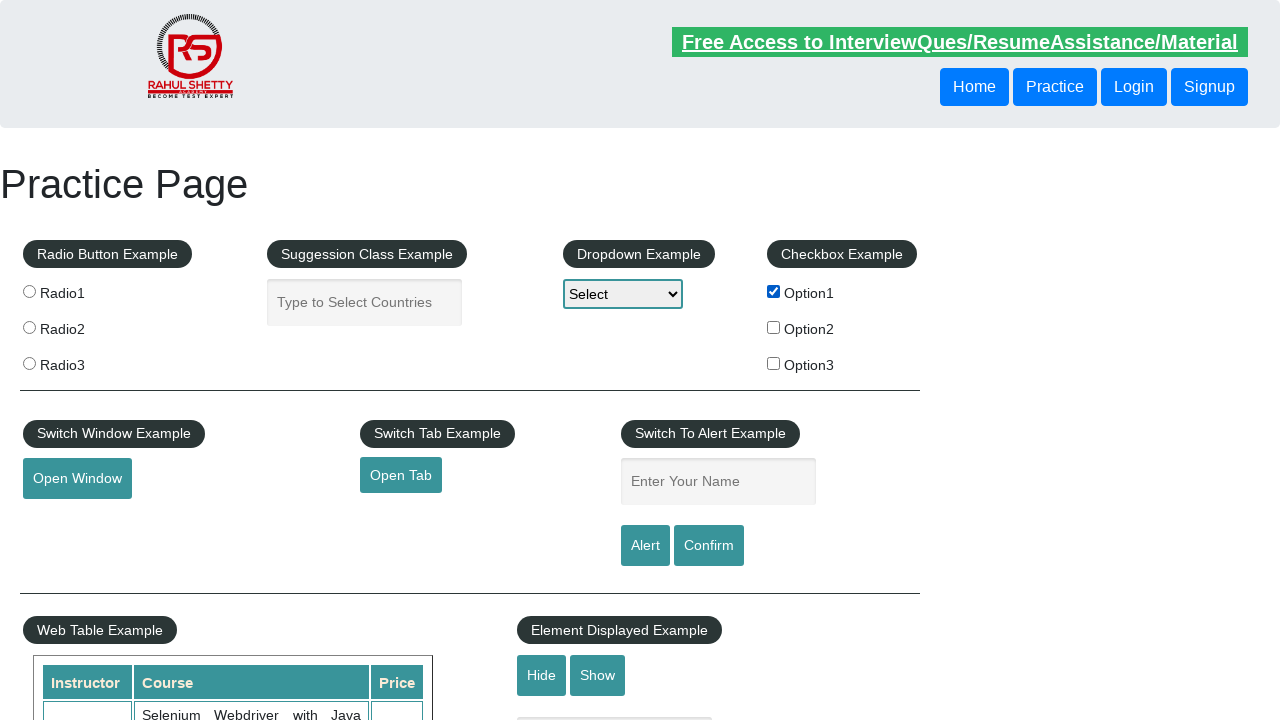

Unchecked checkbox option 1 at (774, 291) on #checkBoxOption1
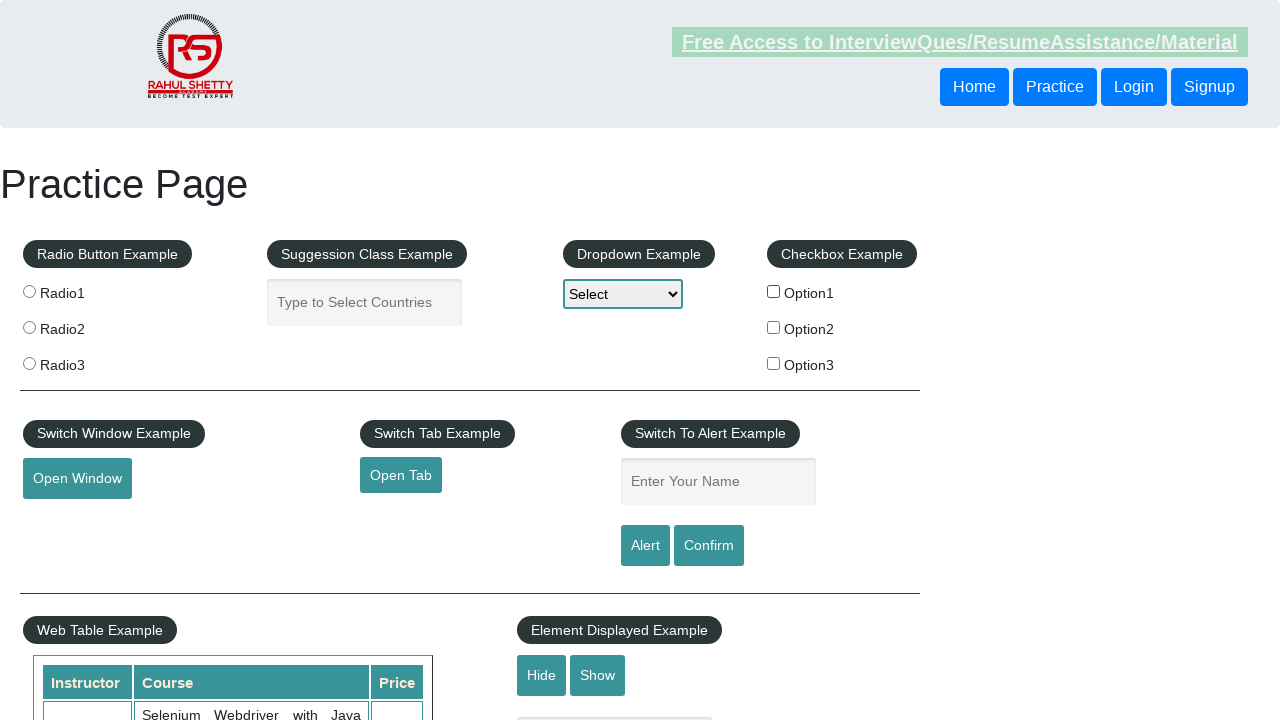

Verified checkbox option 1 is unchecked
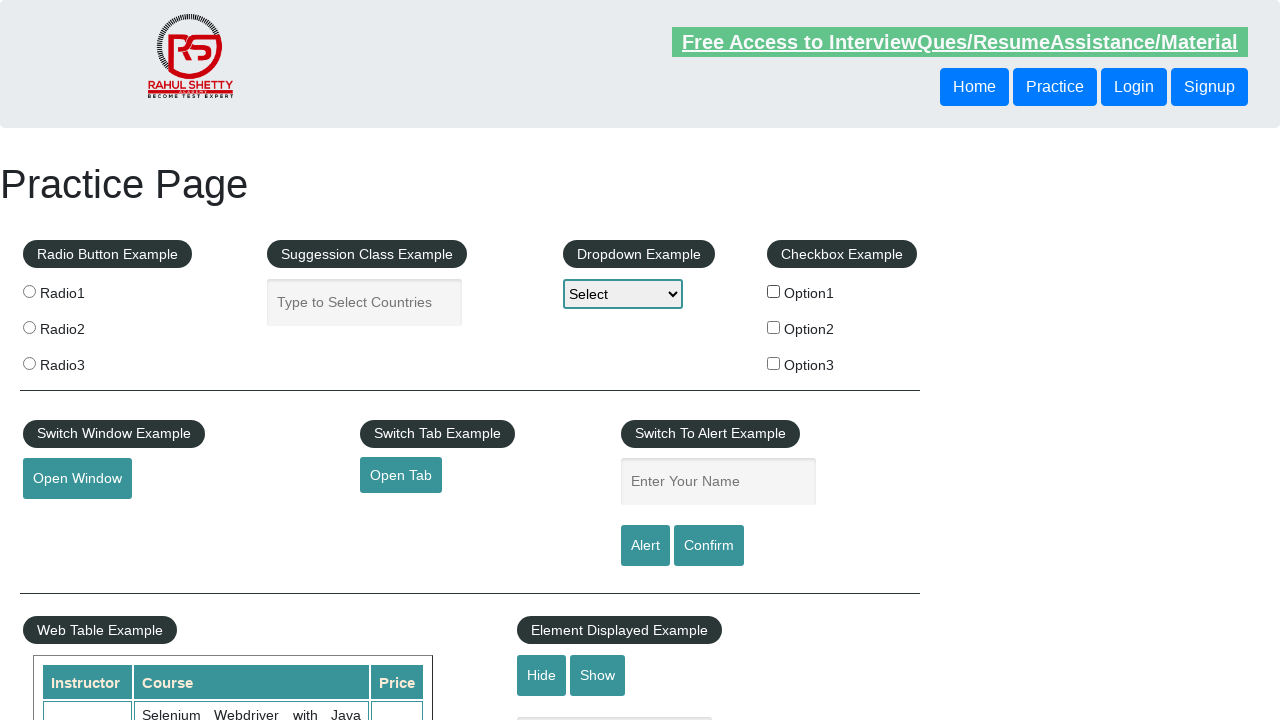

Checked checkbox with value 'option1' at (774, 291) on input[value="option1"]
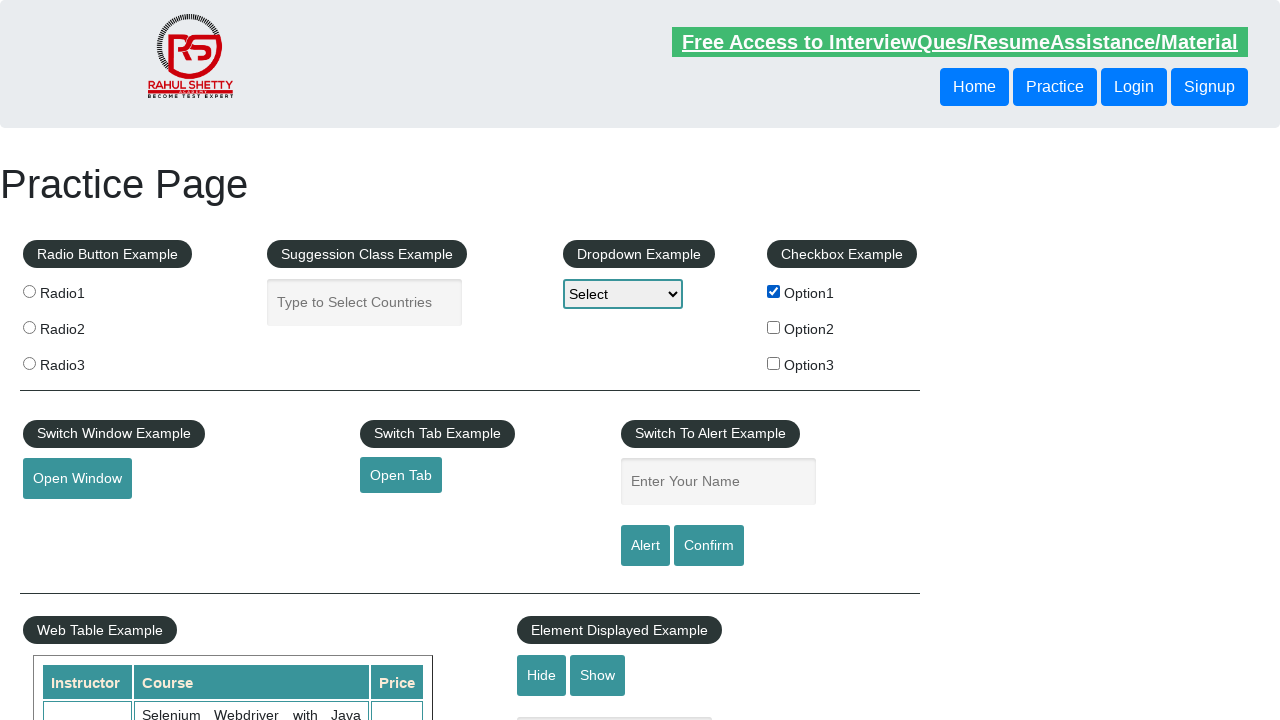

Checked checkbox with value 'option2' at (774, 327) on input[value="option2"]
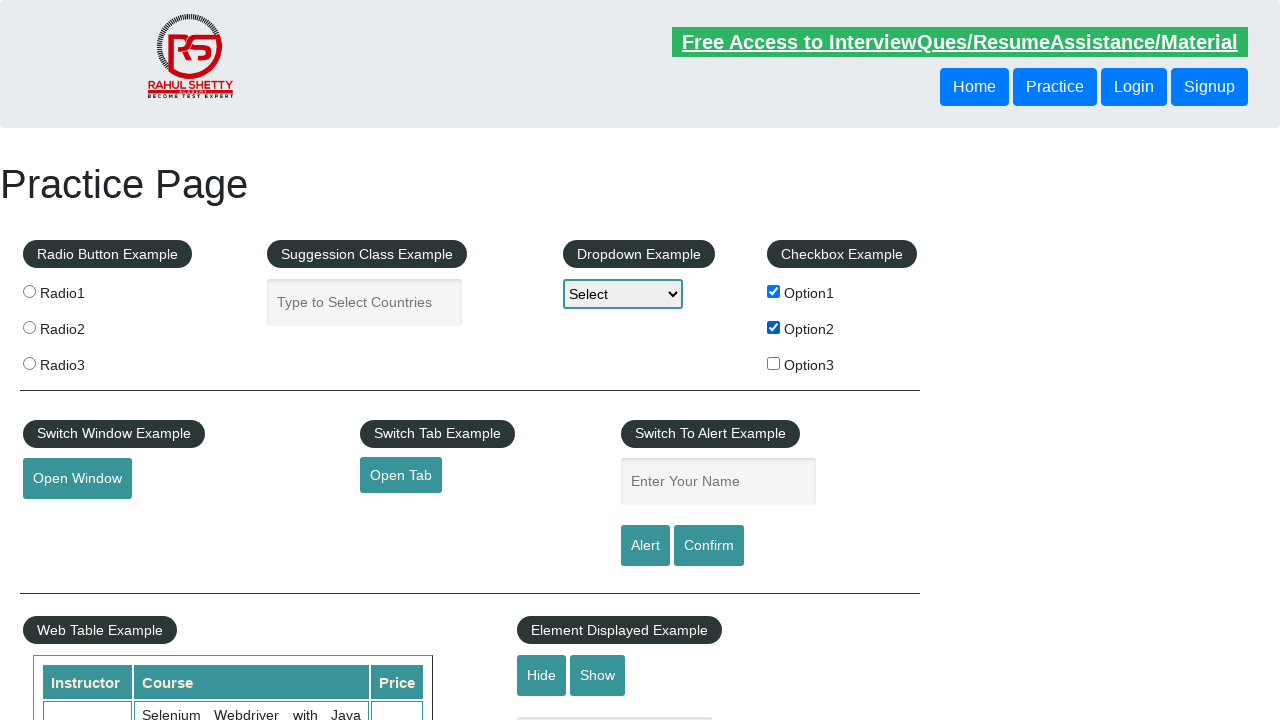

Verified checkbox with value 'option1' is checked
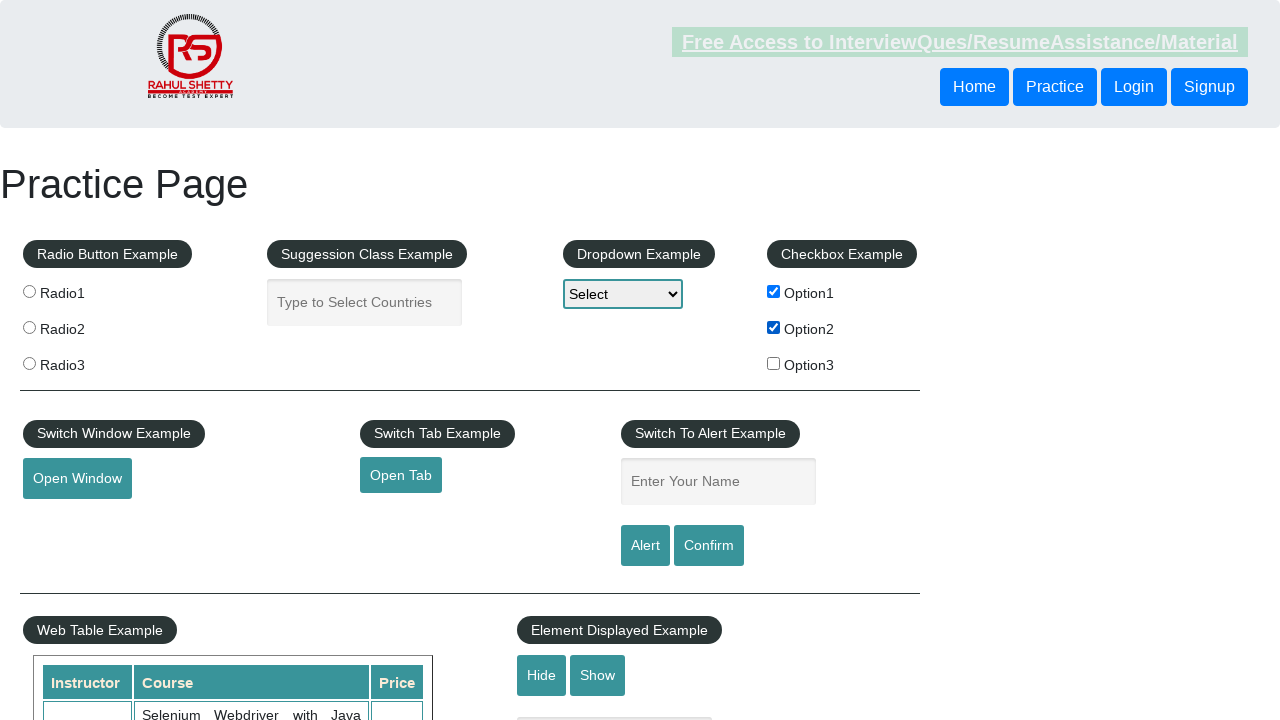

Verified checkbox with value 'option2' is checked
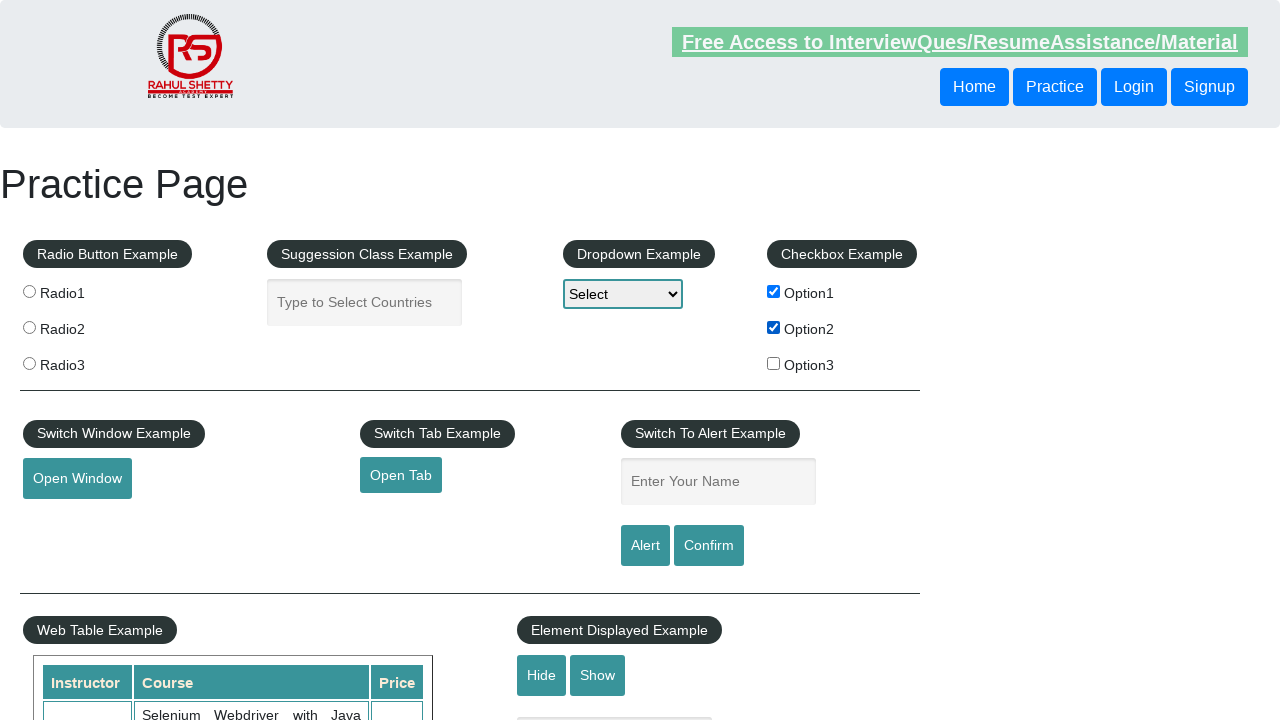

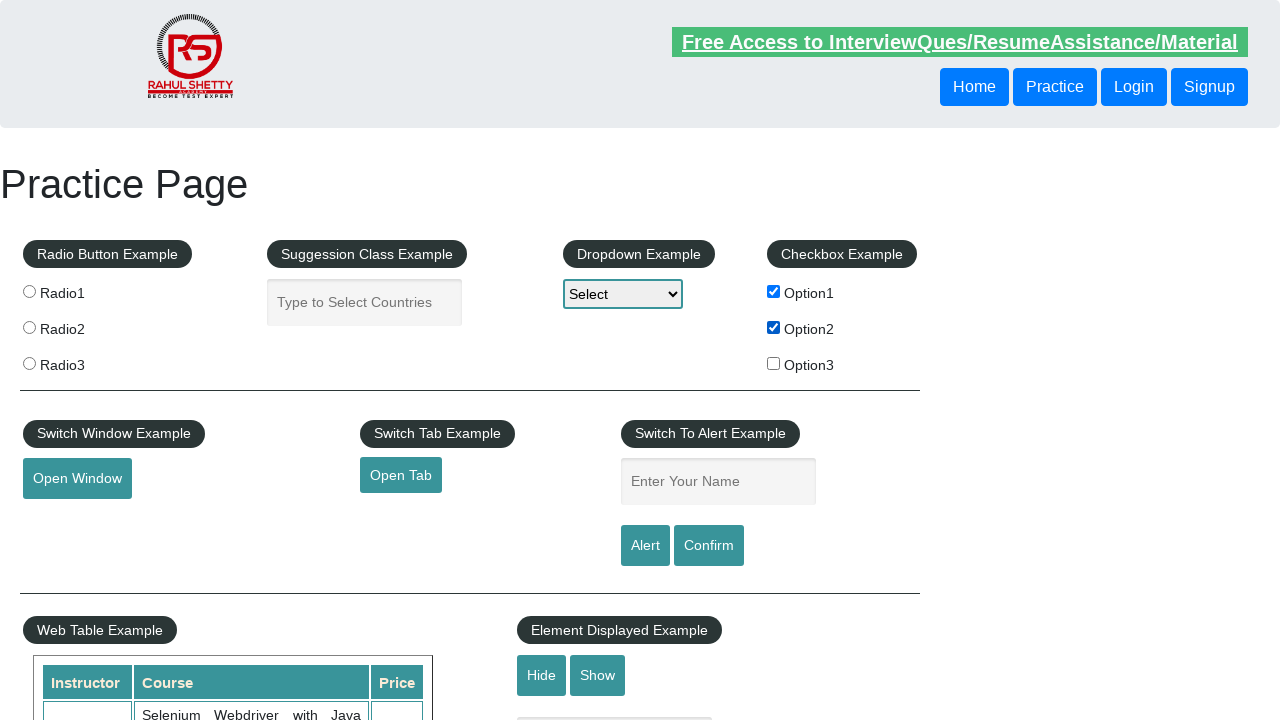